Tests right-click context menu functionality and handles the resulting alert dialog

Starting URL: https://swisnl.github.io/jQuery-contextMenu/demo.html

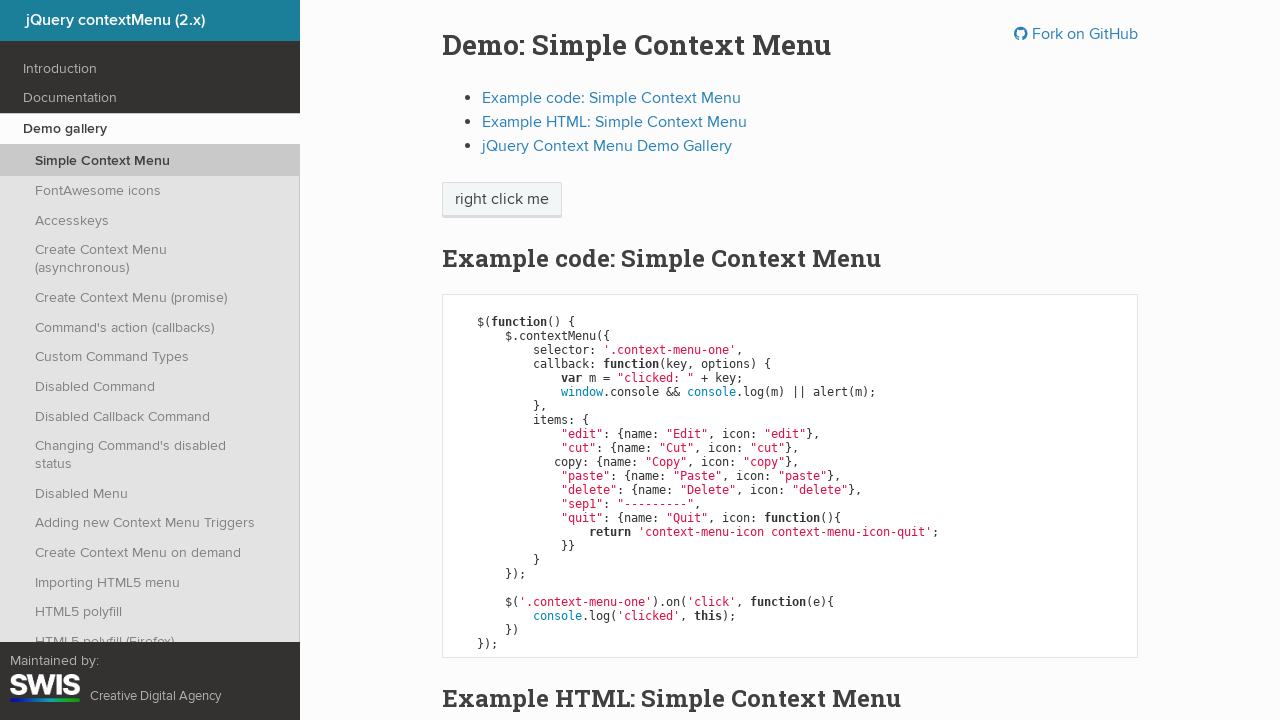

Right-clicked on context menu button to open context menu at (502, 200) on xpath=//span[@class='context-menu-one btn btn-neutral']
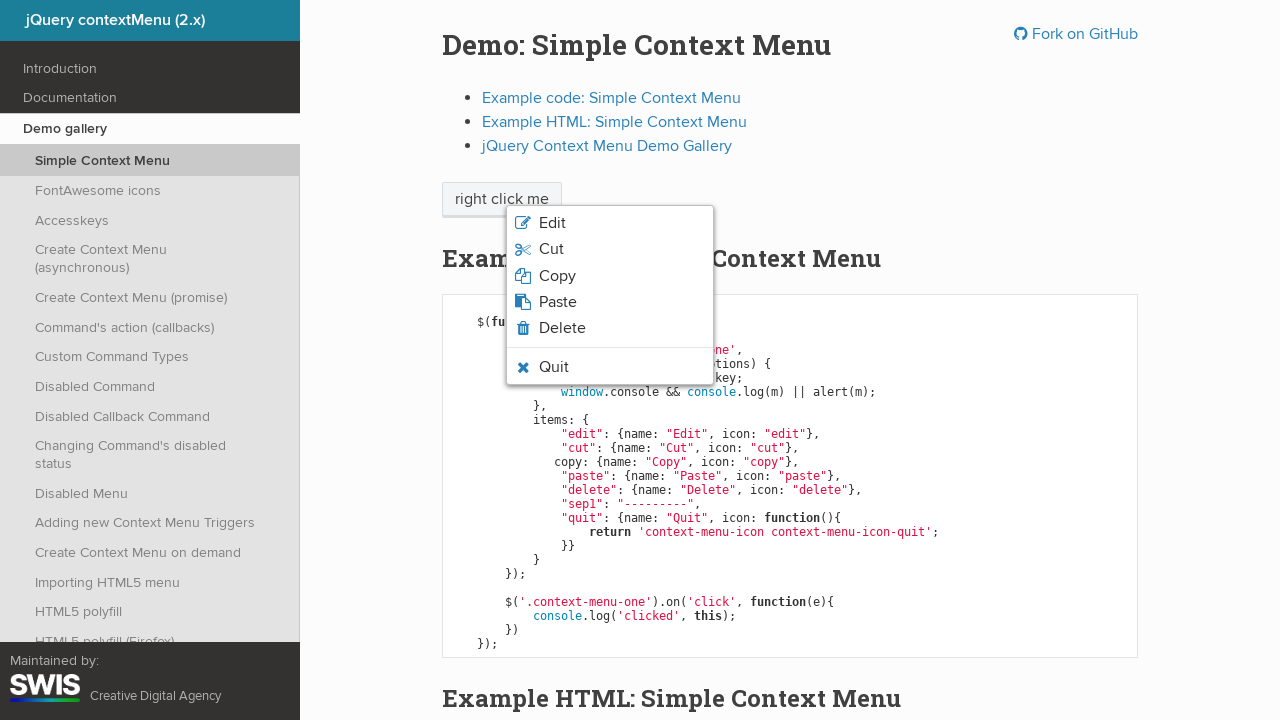

Clicked Edit option from context menu at (552, 223) on xpath=//span[normalize-space()='Edit']
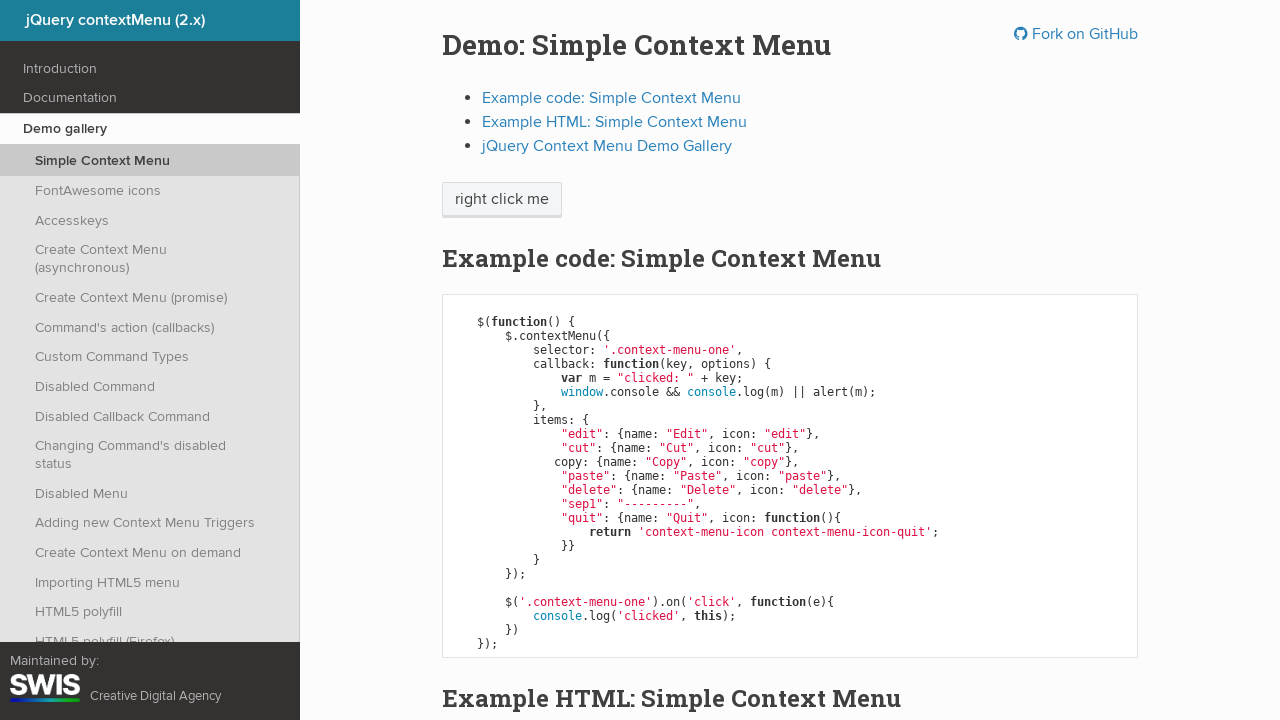

Set up dialog handler to accept alerts
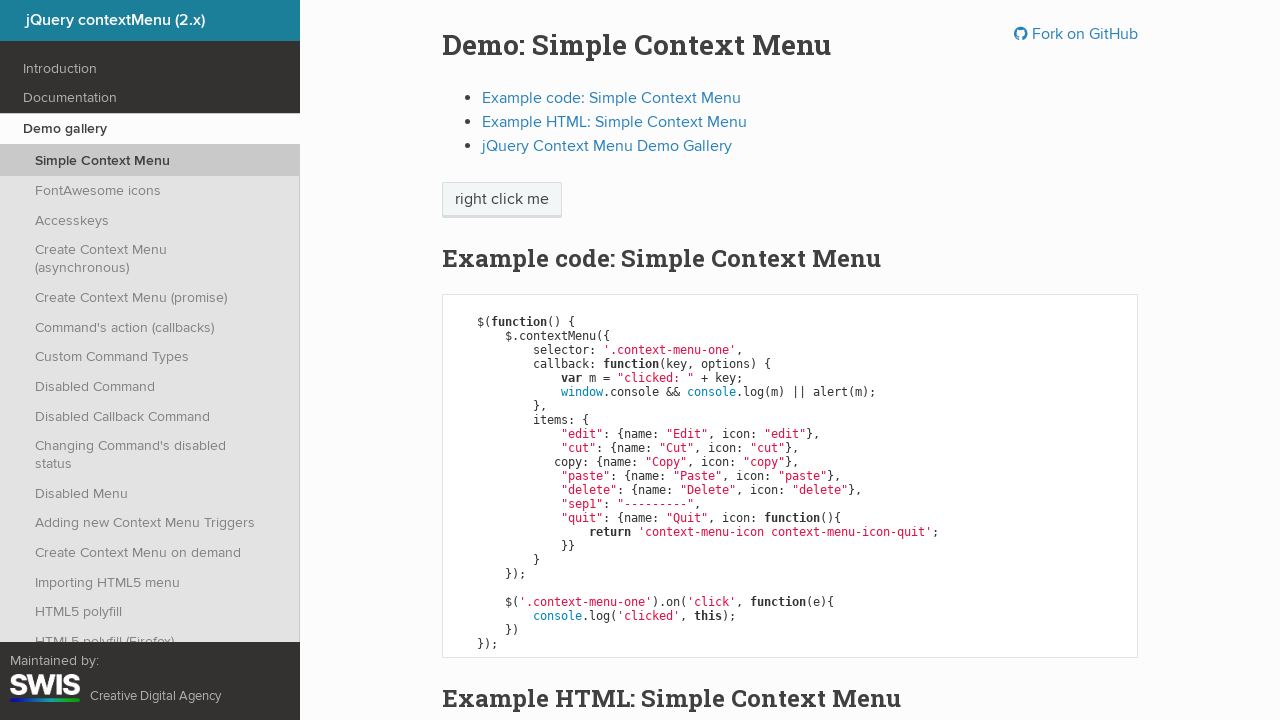

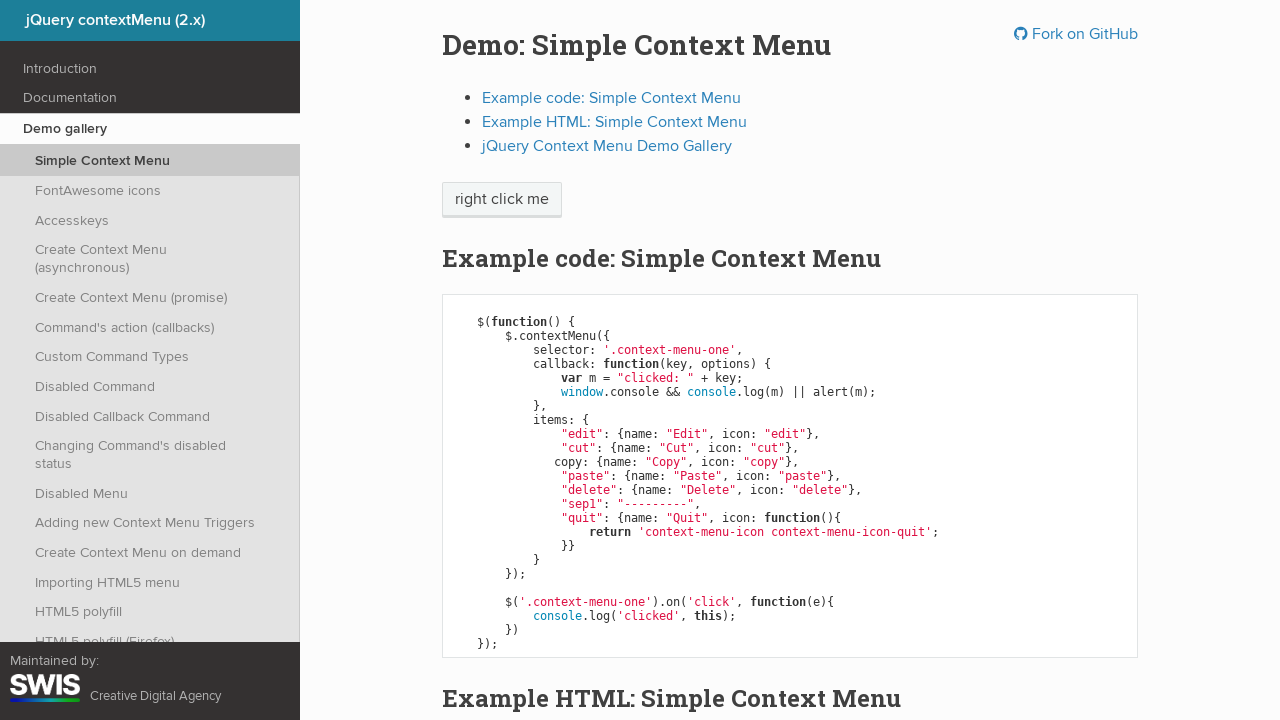